Tests auto-complete functionality by clicking an input field, typing a search term, selecting from the dropdown, and verifying the selection is displayed correctly.

Starting URL: https://test-with-me-app.vercel.app/learning/web-elements/components/auto-complete

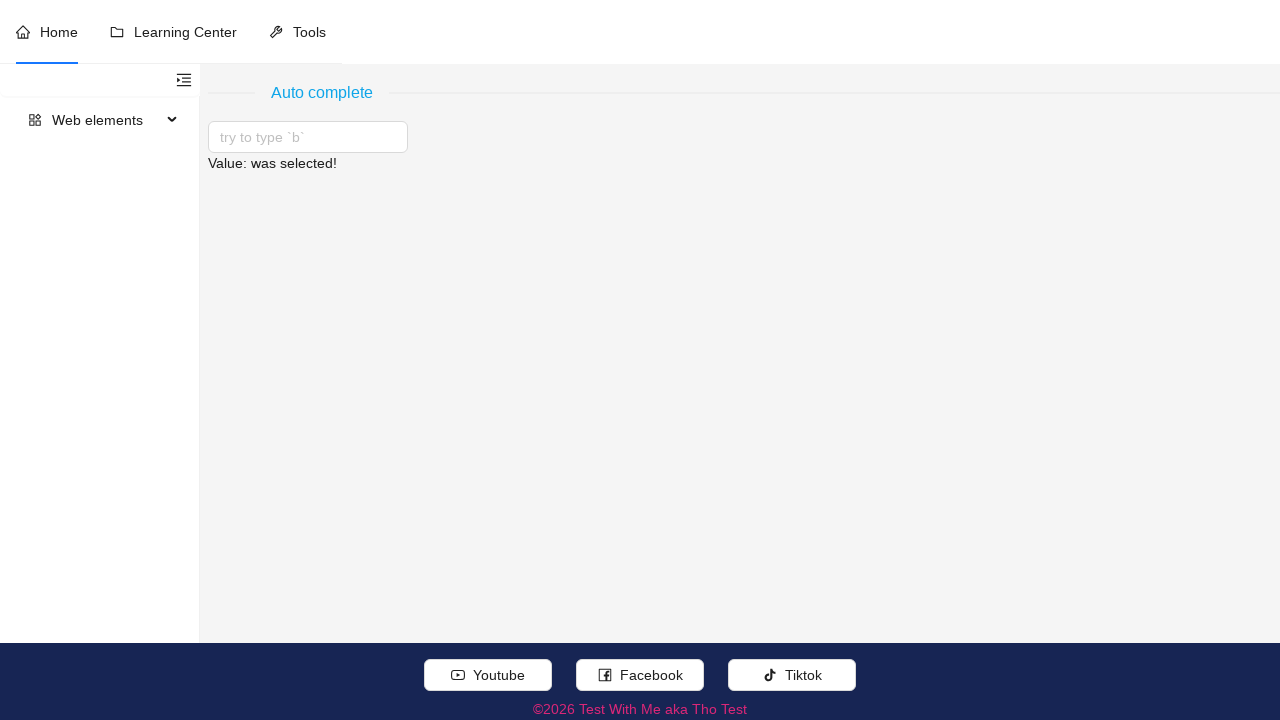

Verified page title is 'Test With Me aka Tho Test'
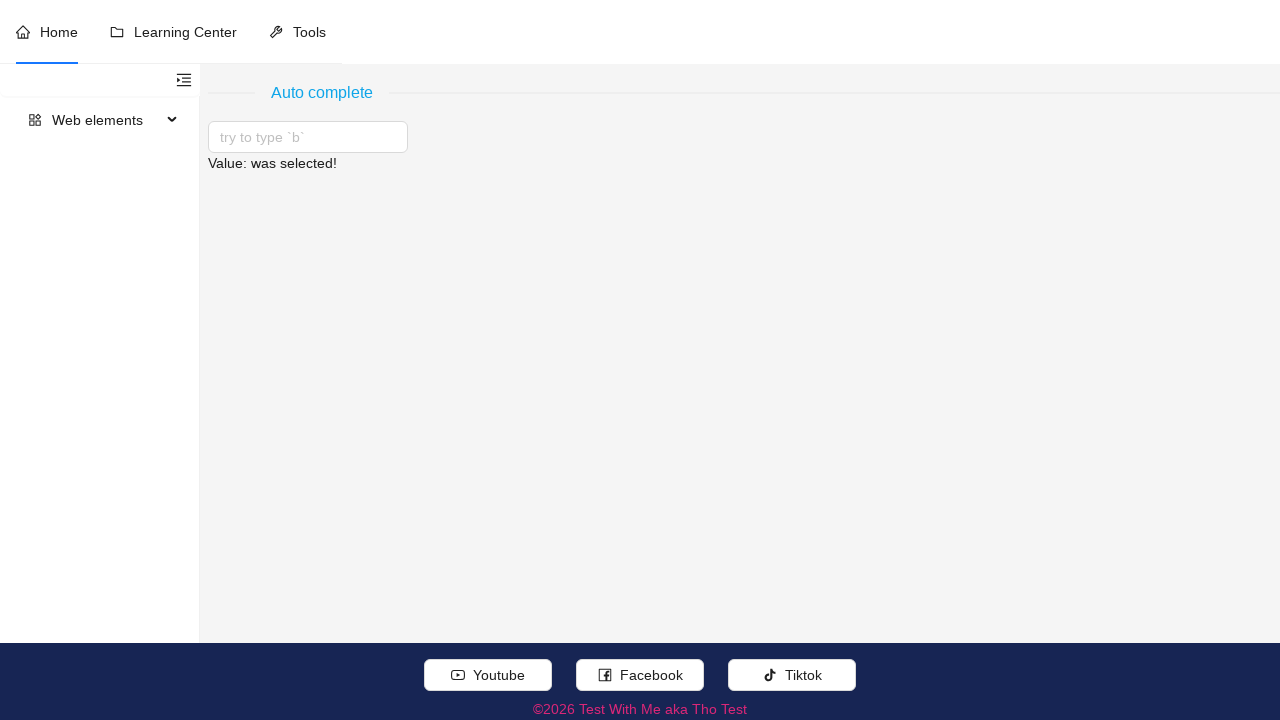

Verified 'Auto complete' heading is visible
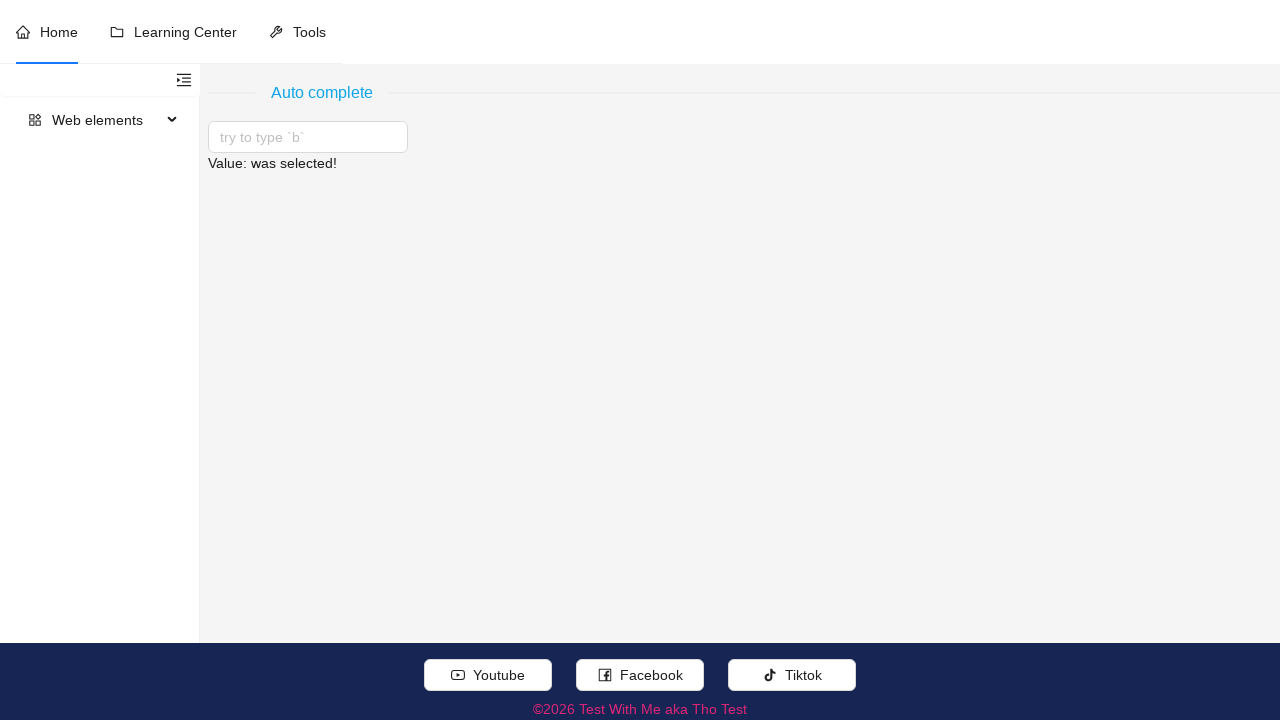

Clicked on the auto-complete input field at (302, 137) on //div[normalize-space() = 'Auto complete']//following::input[@type='search']
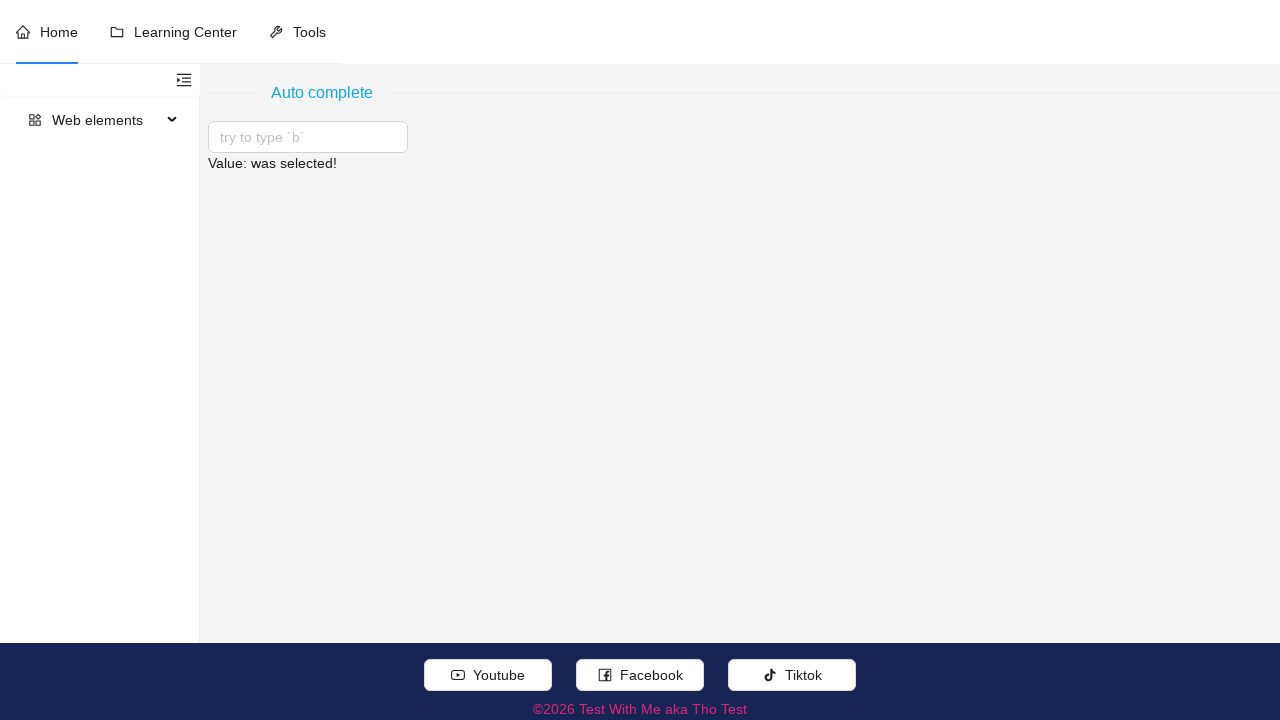

Typed 'Downing Street' into the auto-complete input field on //div[normalize-space() = 'Auto complete']//following::input[@type='search']
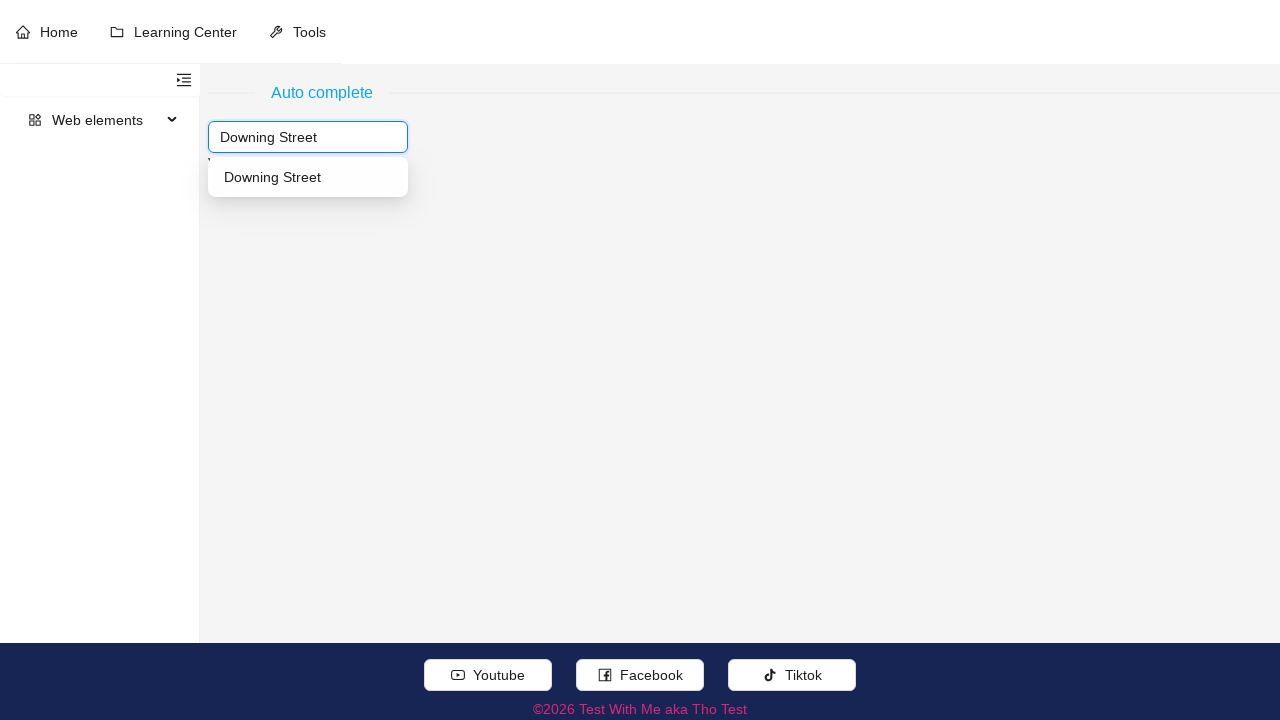

Selected 'Downing Street' from the dropdown menu at (308, 177) on //div[contains(concat(' ',normalize-space(@class),' '),' ant-select-item-option-
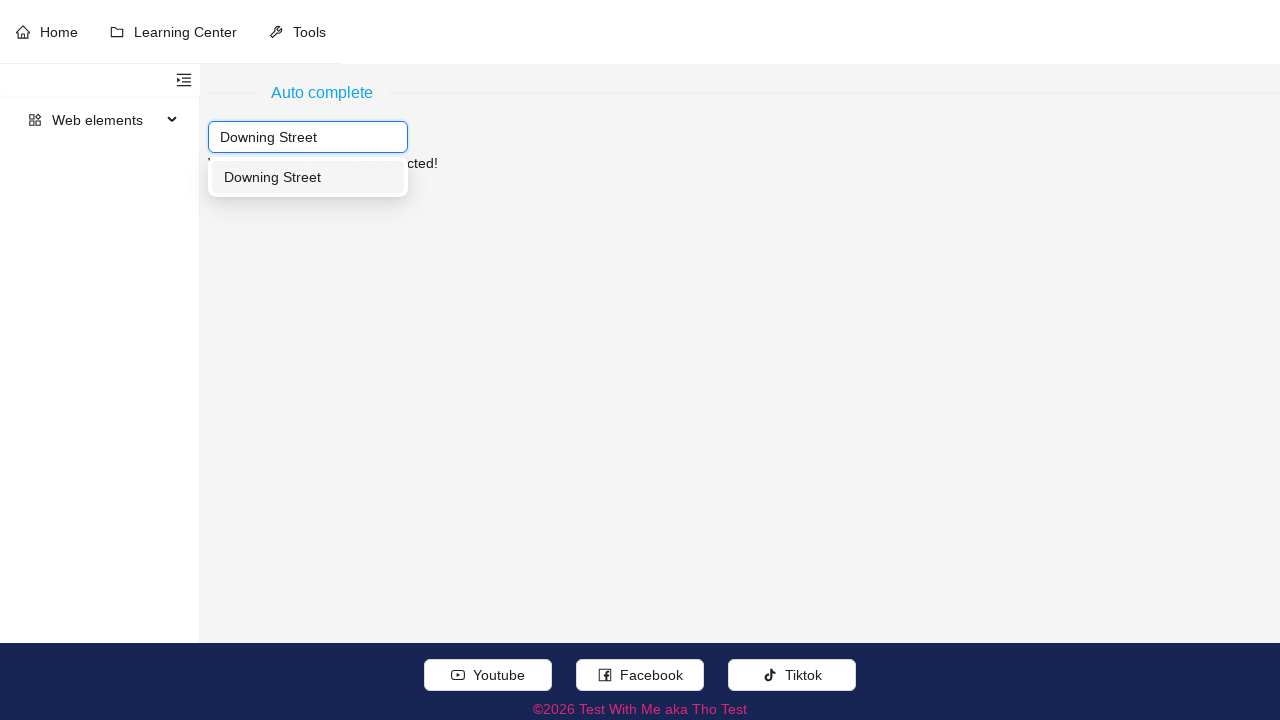

Verified selection confirmation message displays 'Value: Downing Street was selected!'
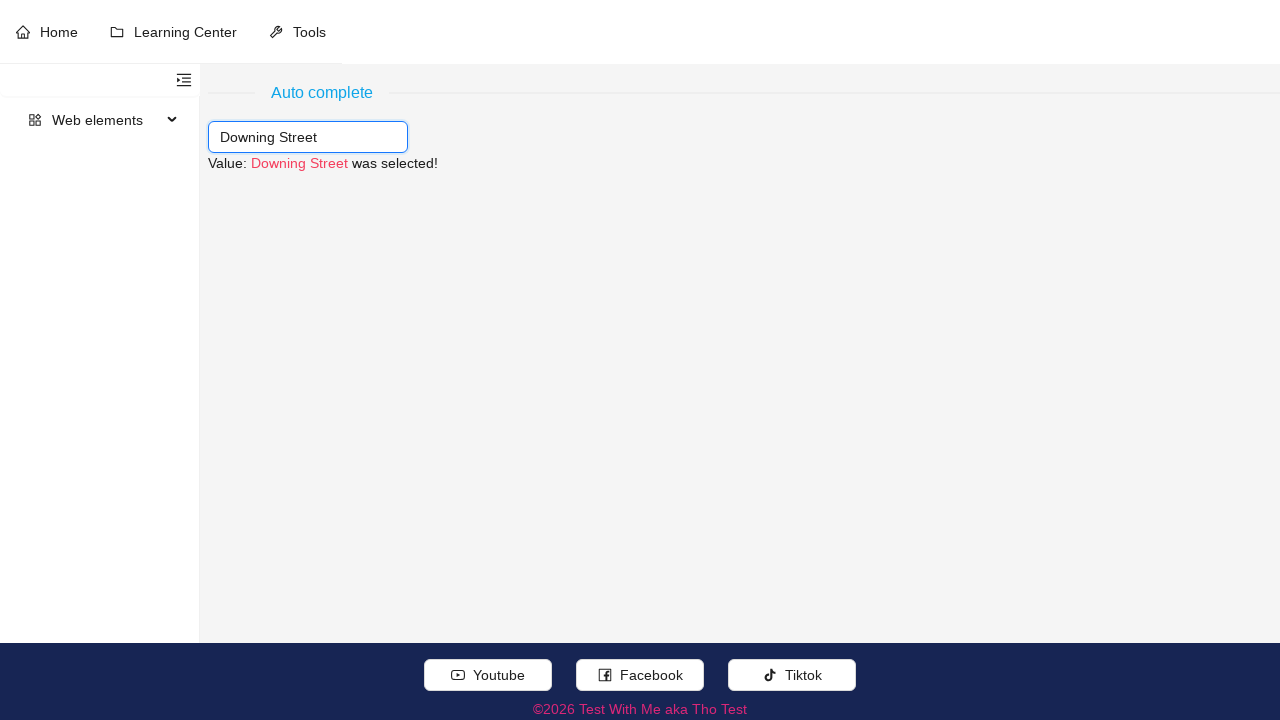

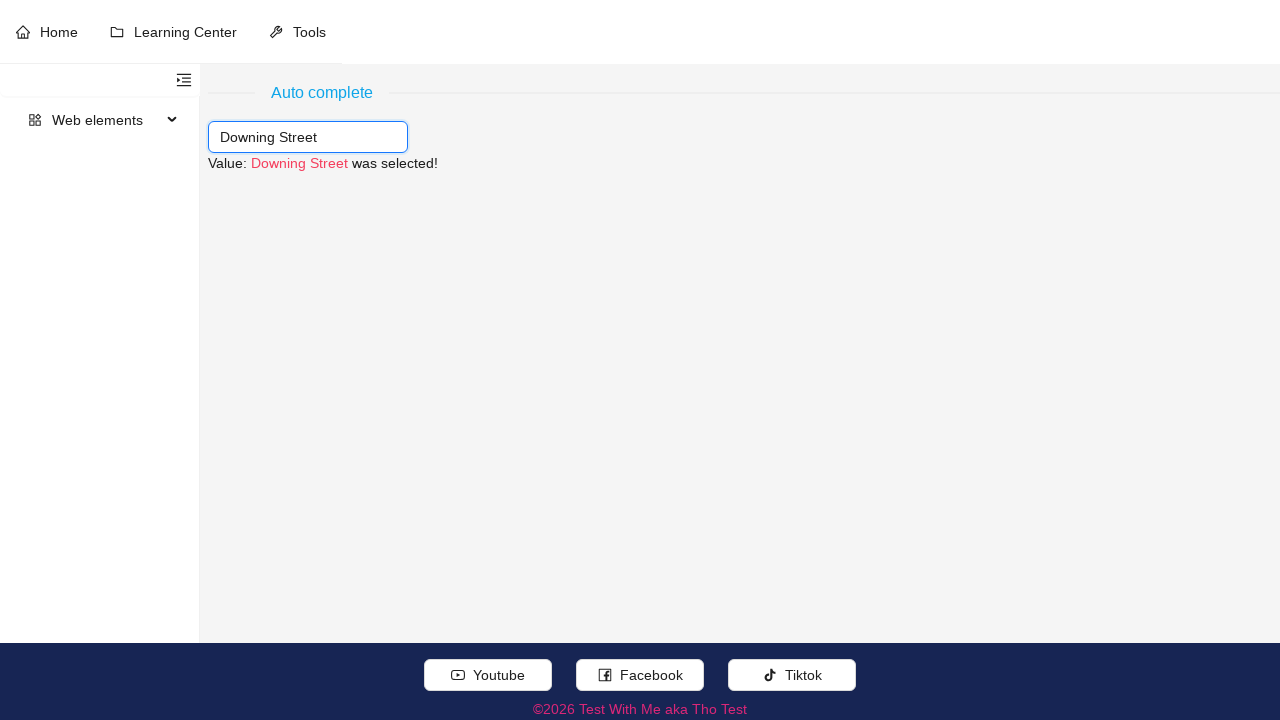